Navigates to a demo automation practice form and checks the state of various form elements (text box, checkbox, submit button) including whether they are enabled, visible, editable, and checked.

Starting URL: https://demoqa.com/automation-practice-form

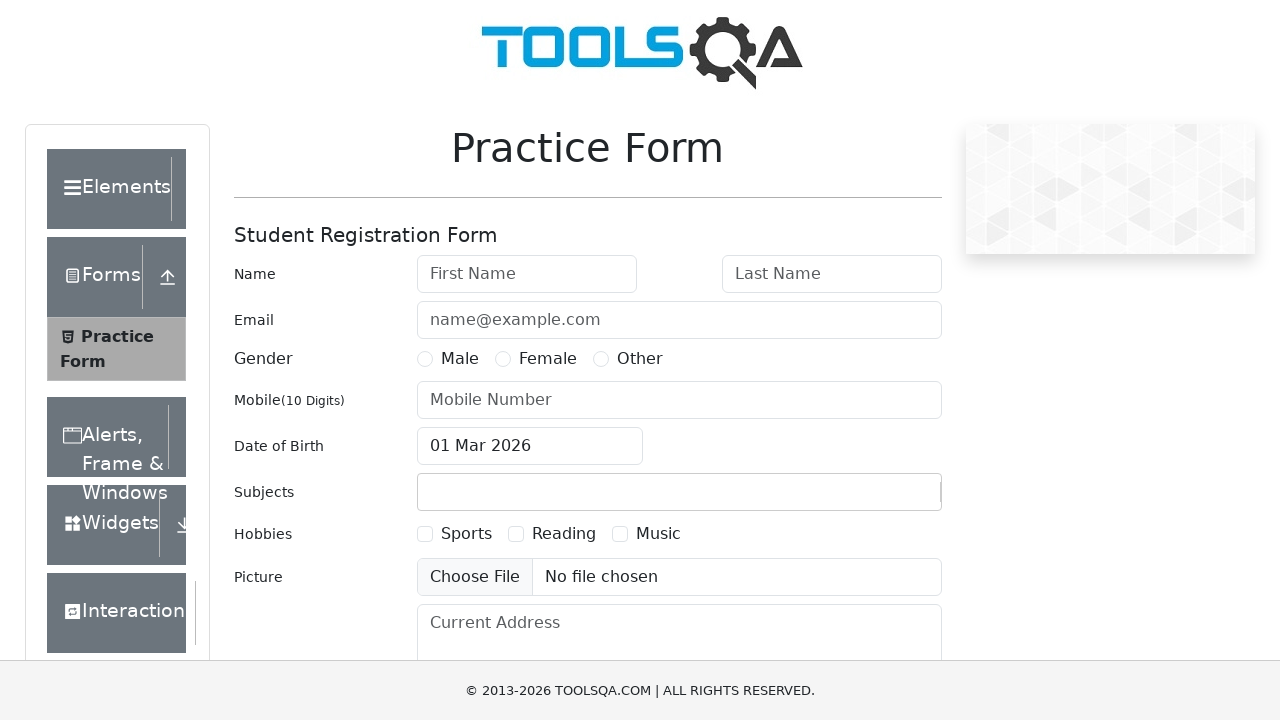

Navigated to automation practice form at https://demoqa.com/automation-practice-form
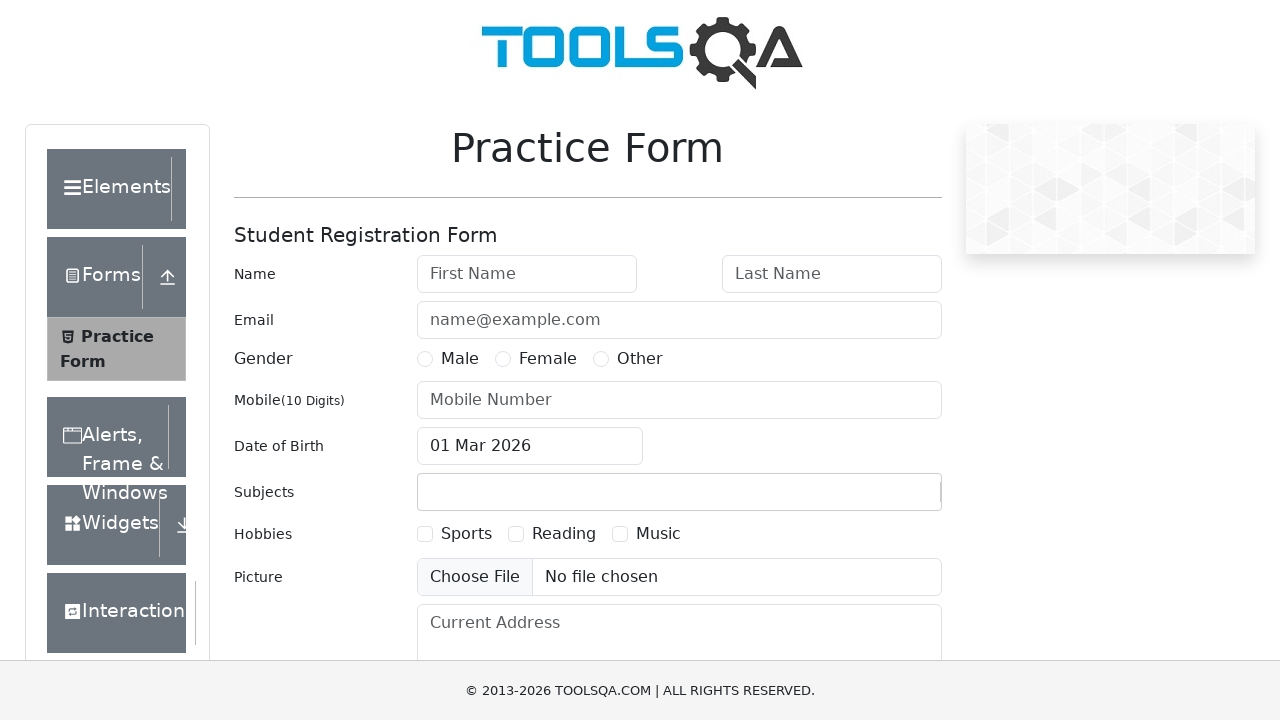

First name text box element loaded
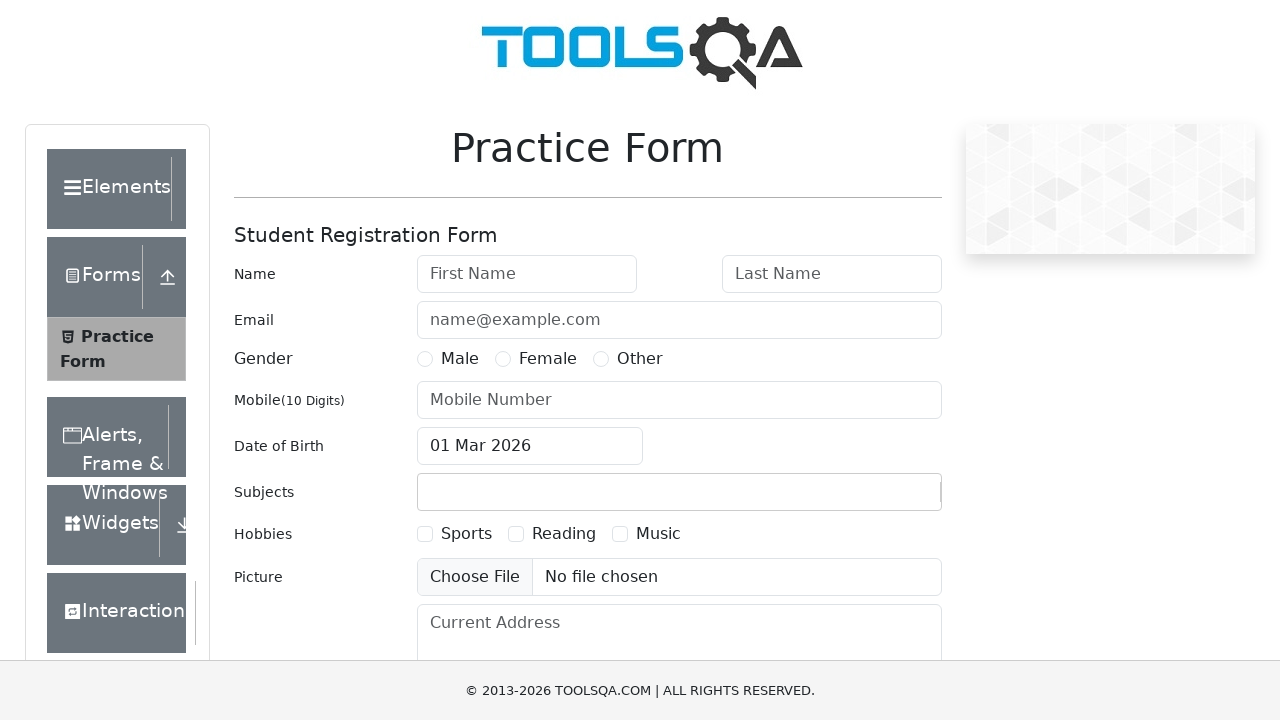

Located first name text box element
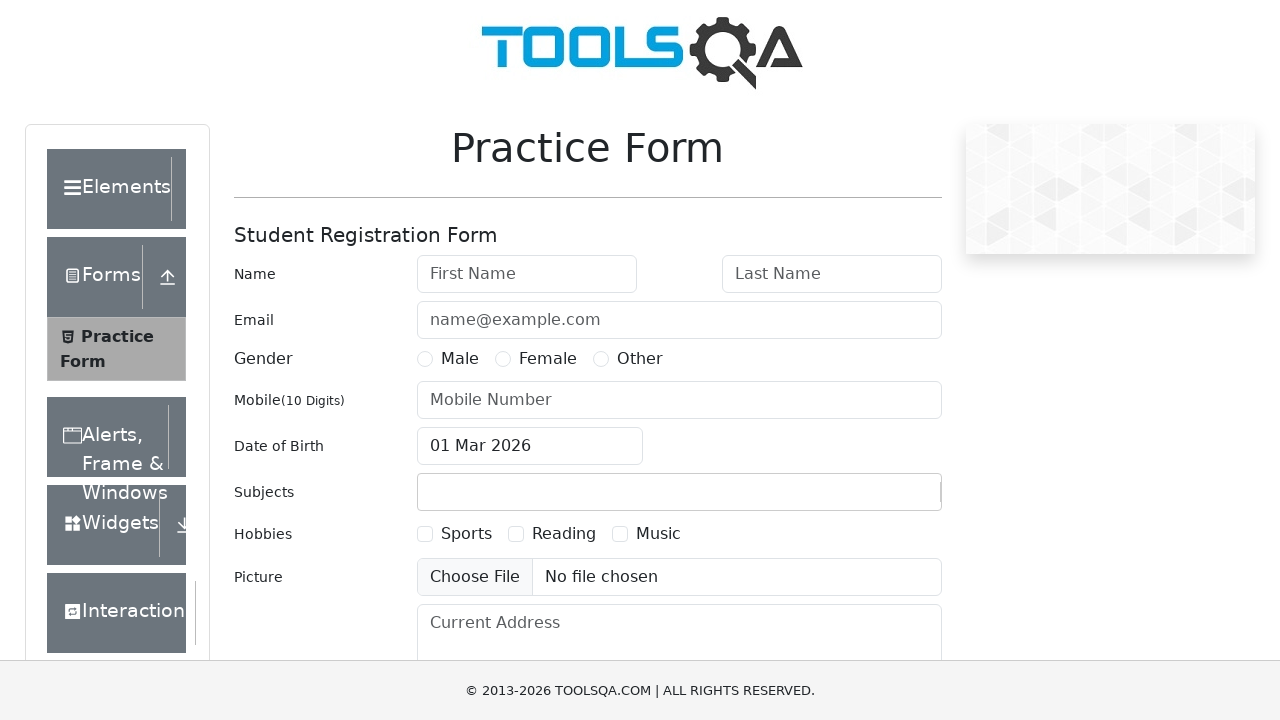

Located sports checkbox element
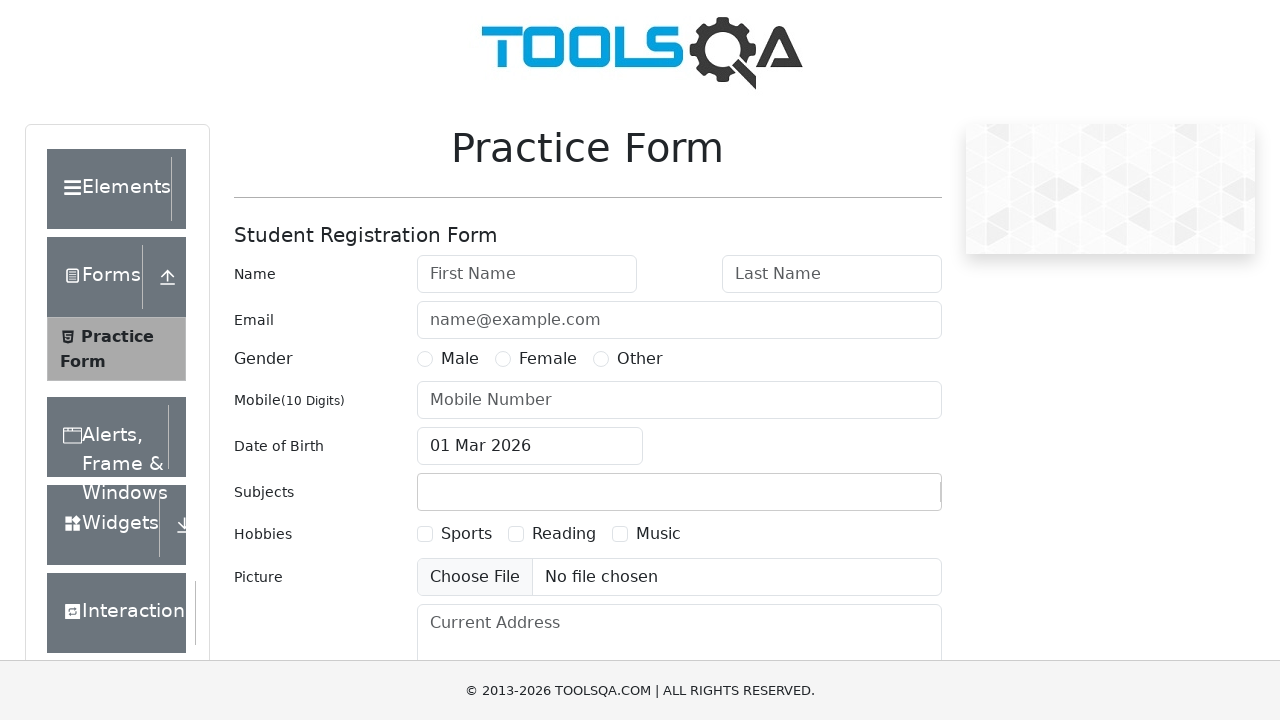

Located submit button element
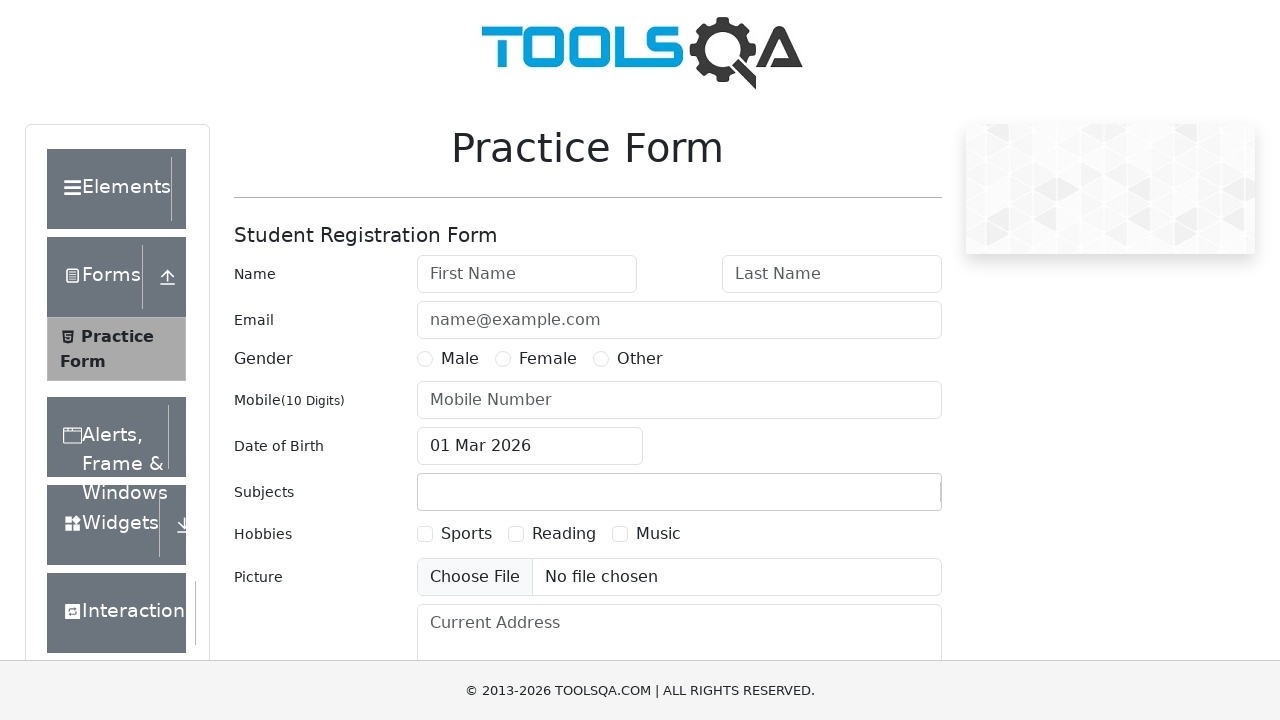

Checked if first name text box is disabled
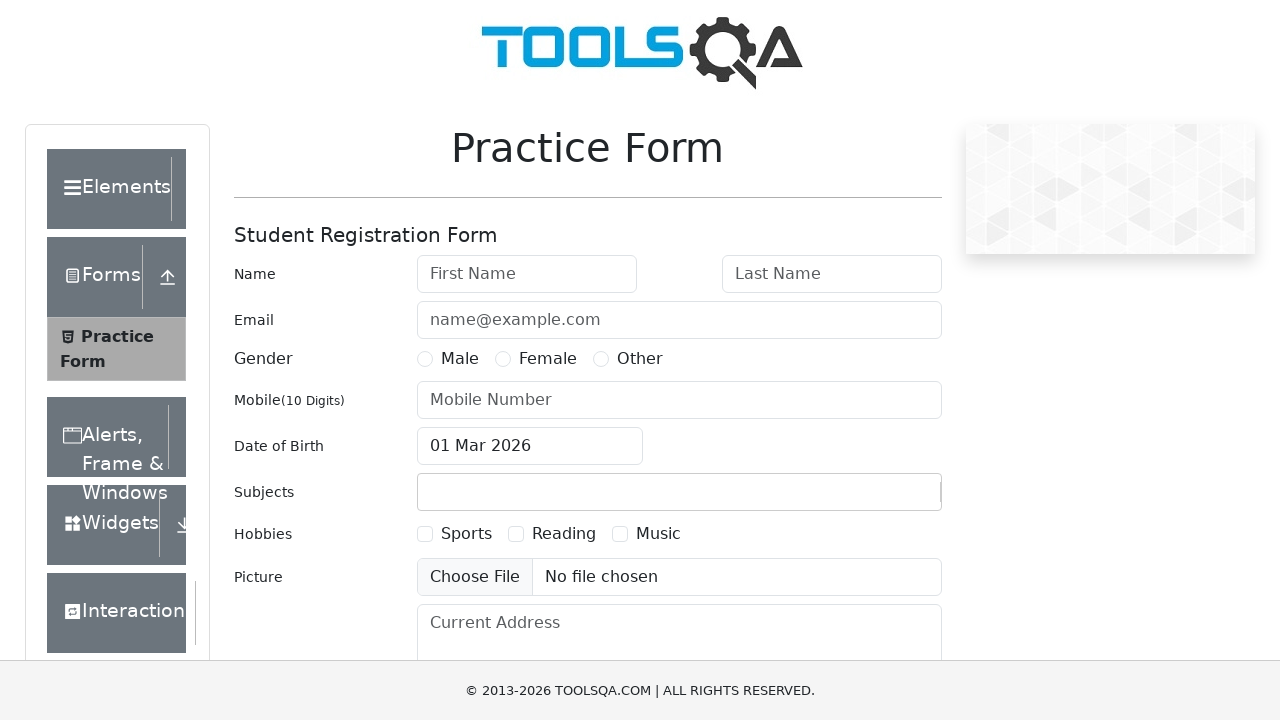

Checked if first name text box is enabled
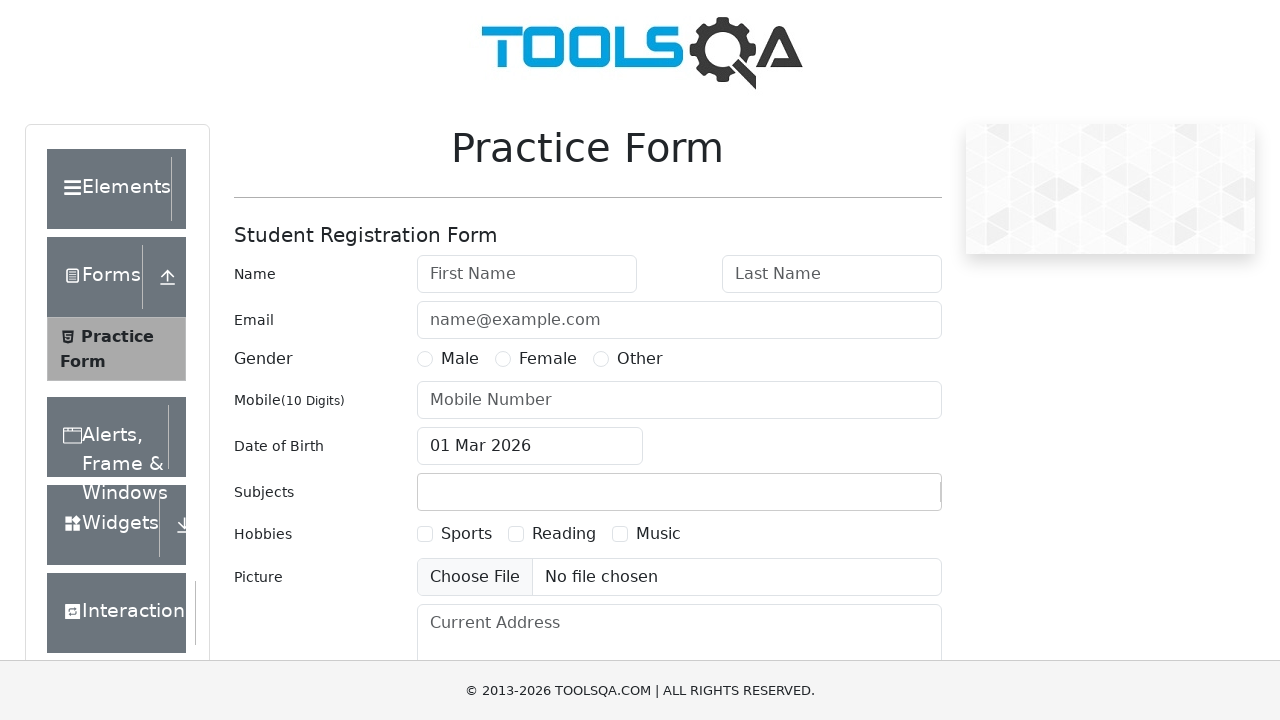

Checked if first name text box is editable
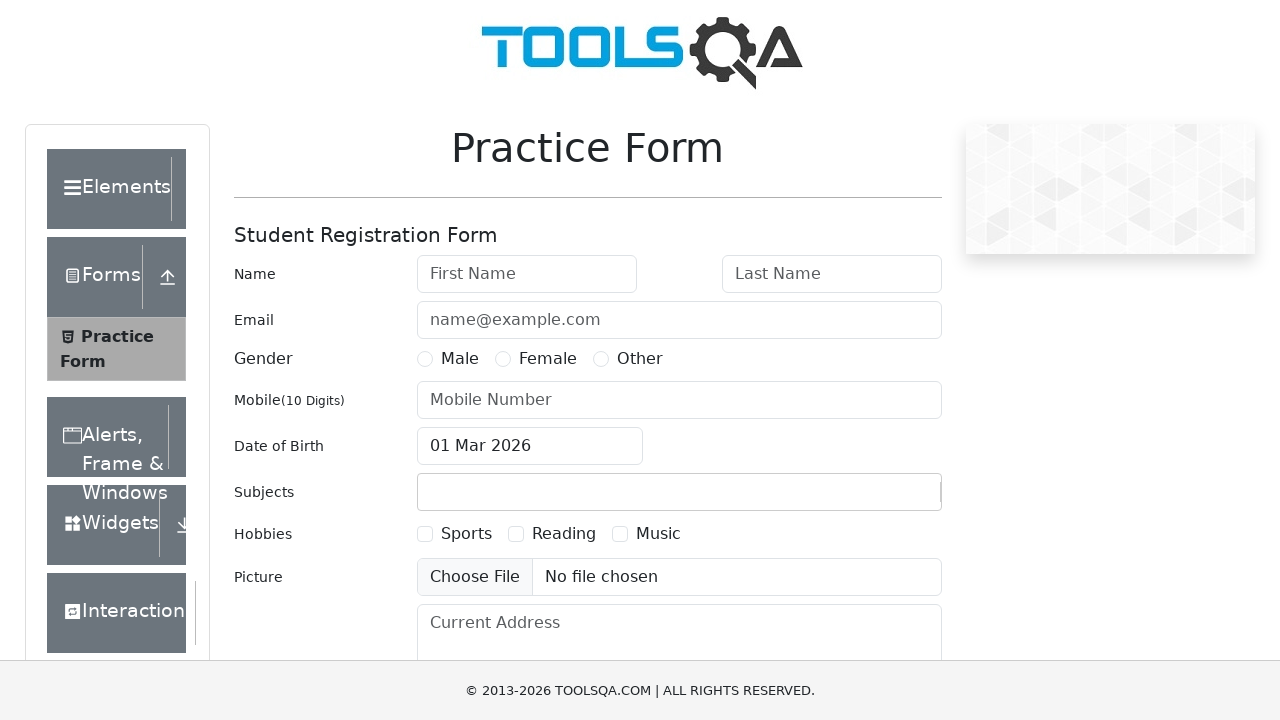

Checked if sports checkbox is checked
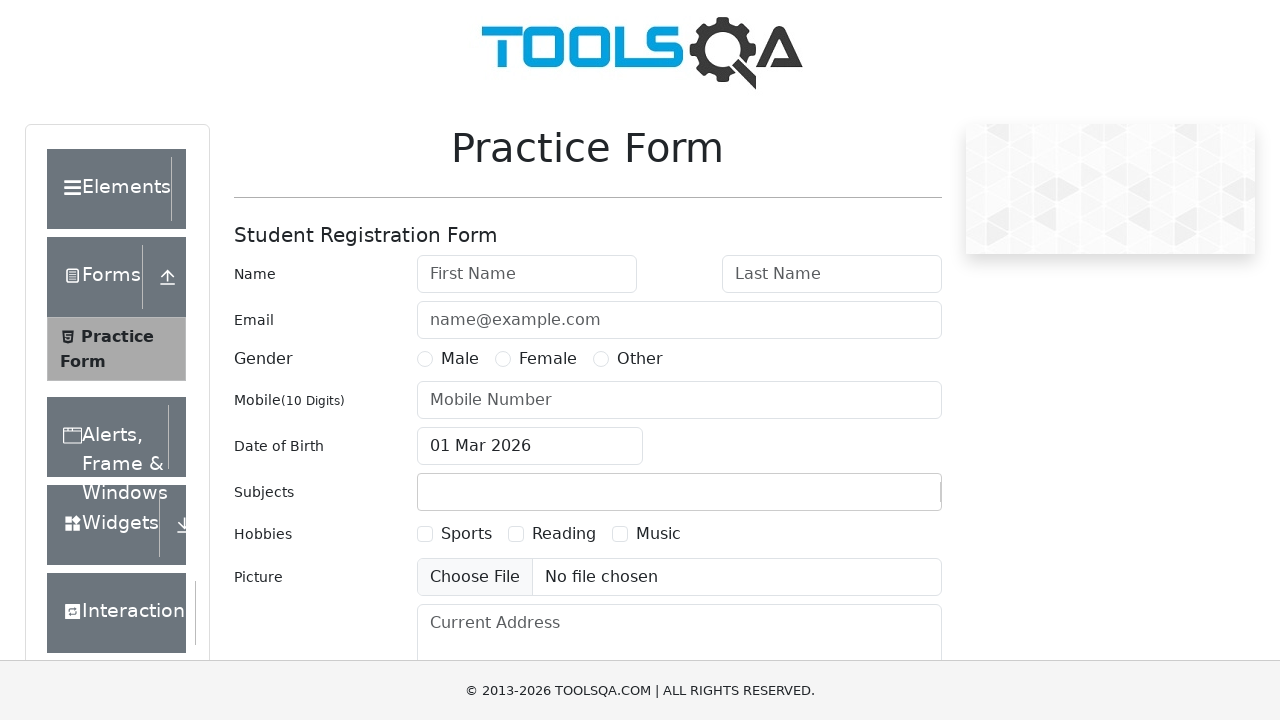

Checked if sports checkbox is visible
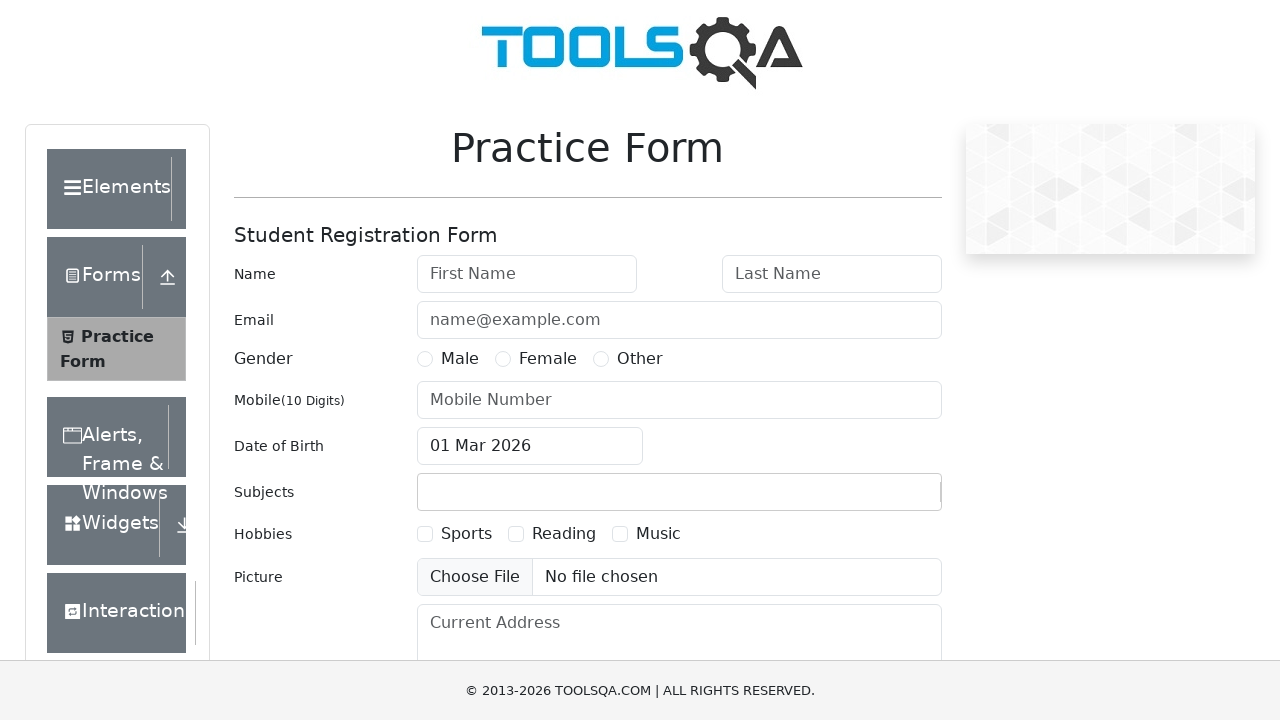

Checked if submit button is hidden
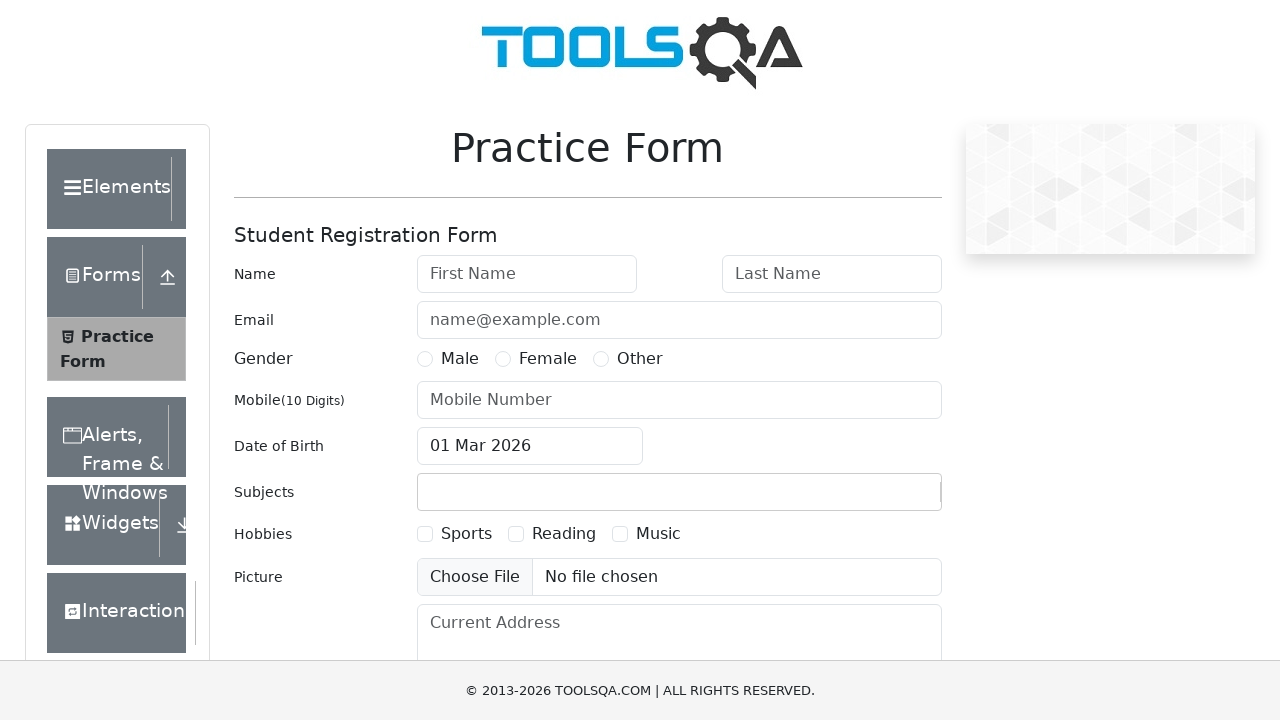

Checked if submit button is visible
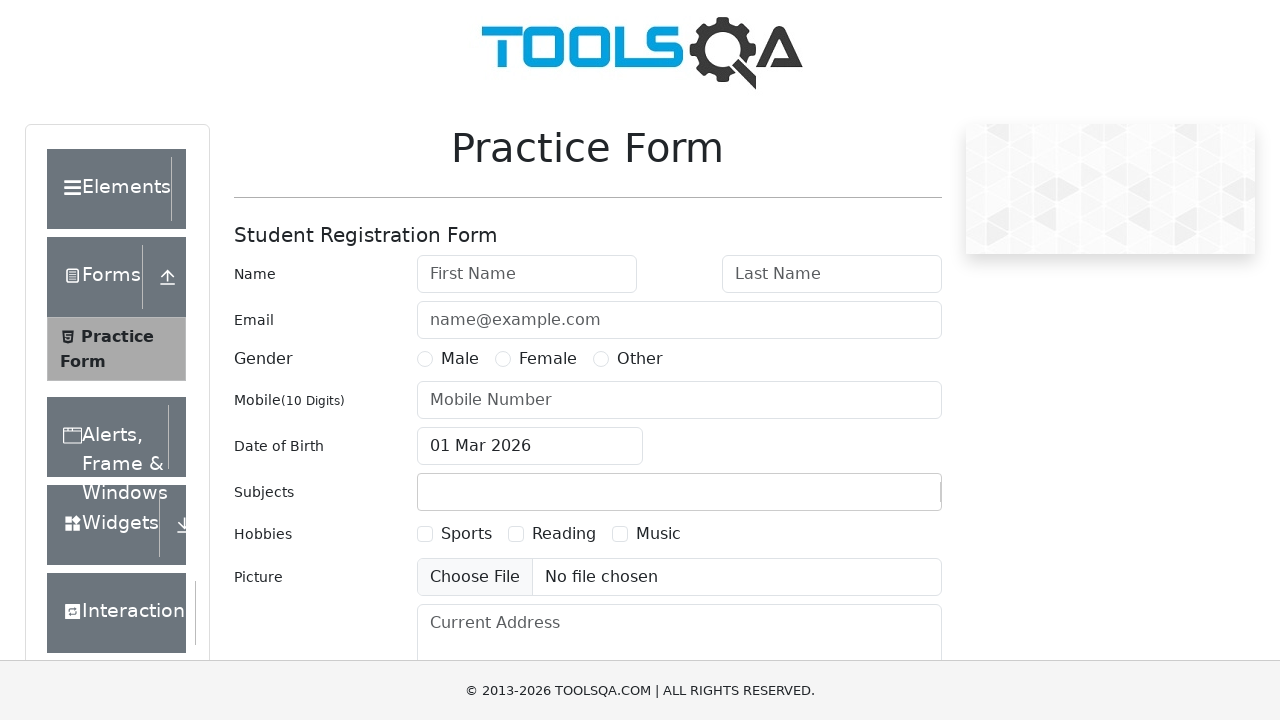

Checked if submit button is editable
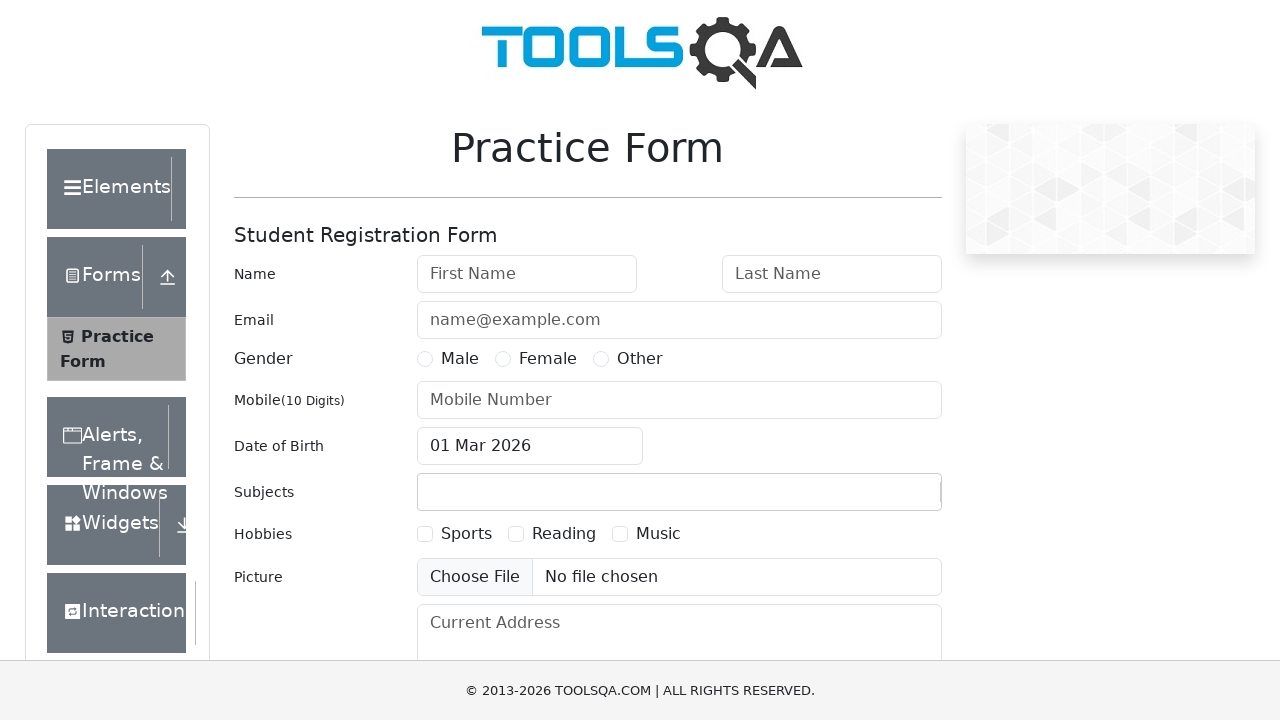

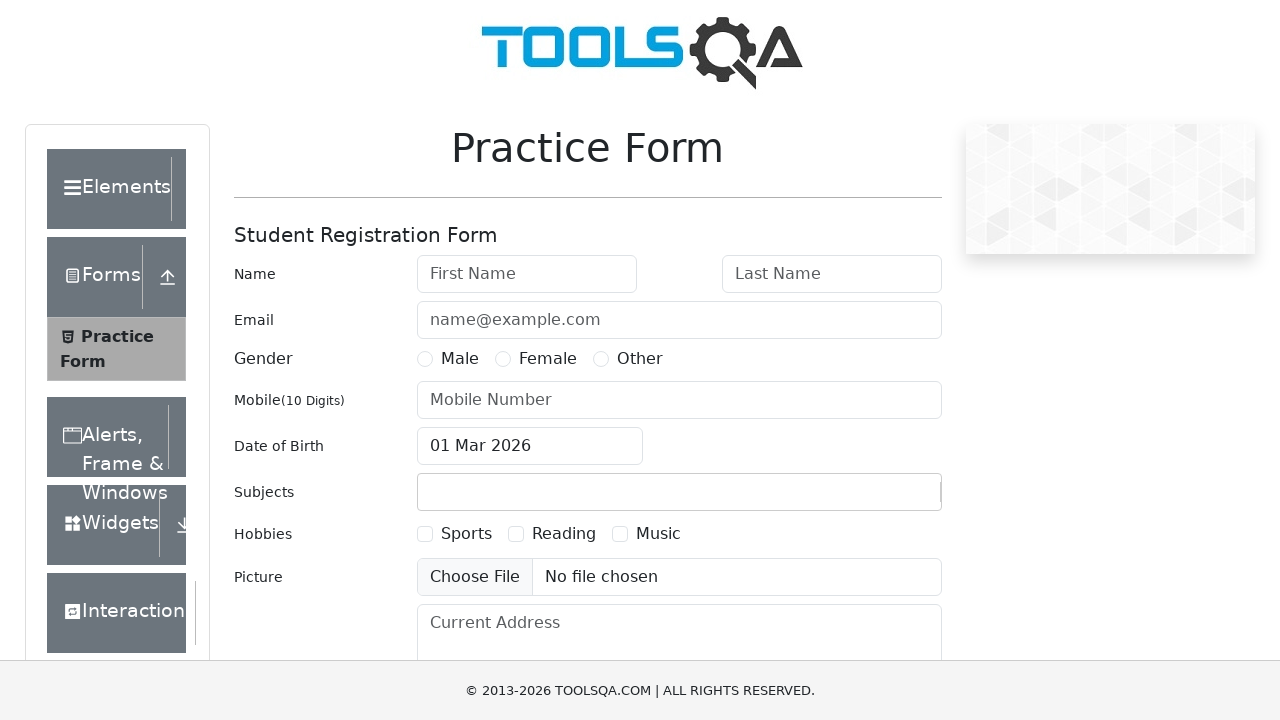